Tests JQuery menu navigation by hovering through menu items to download a CSV file

Starting URL: https://the-internet.herokuapp.com/jqueryui/menu

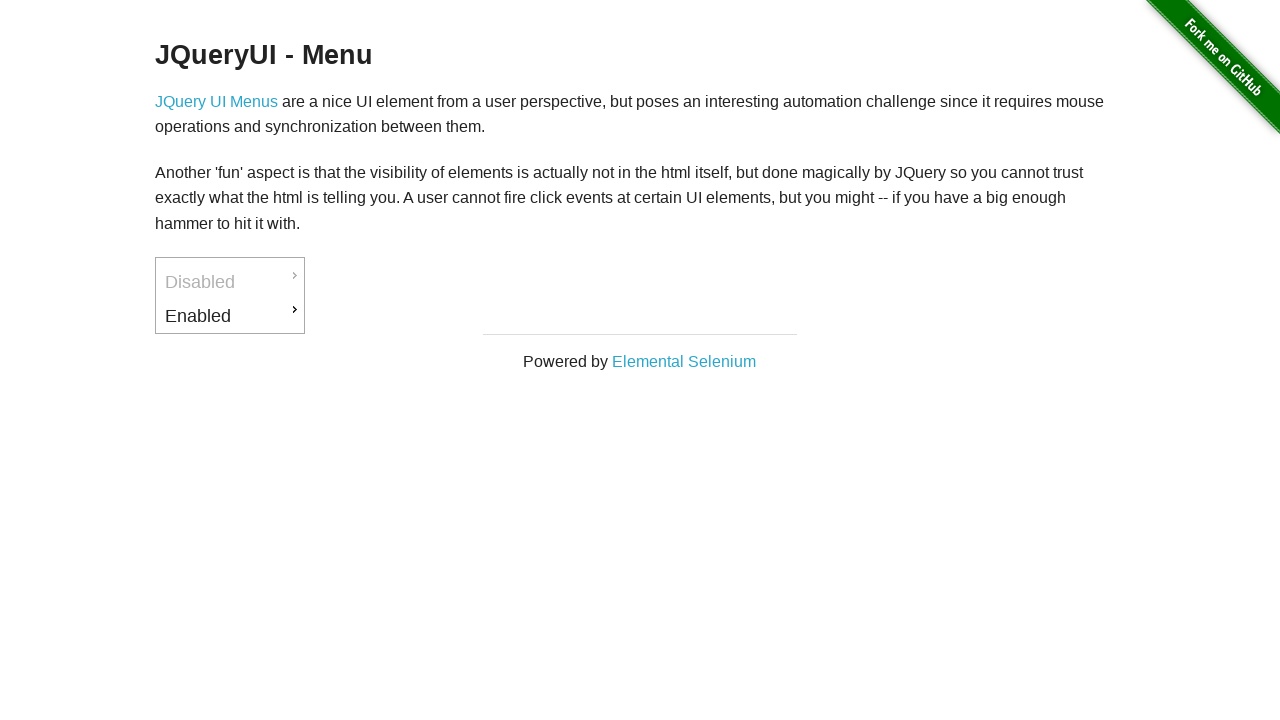

Hovered over 'Enabled' menu item at (230, 316) on #ui-id-3
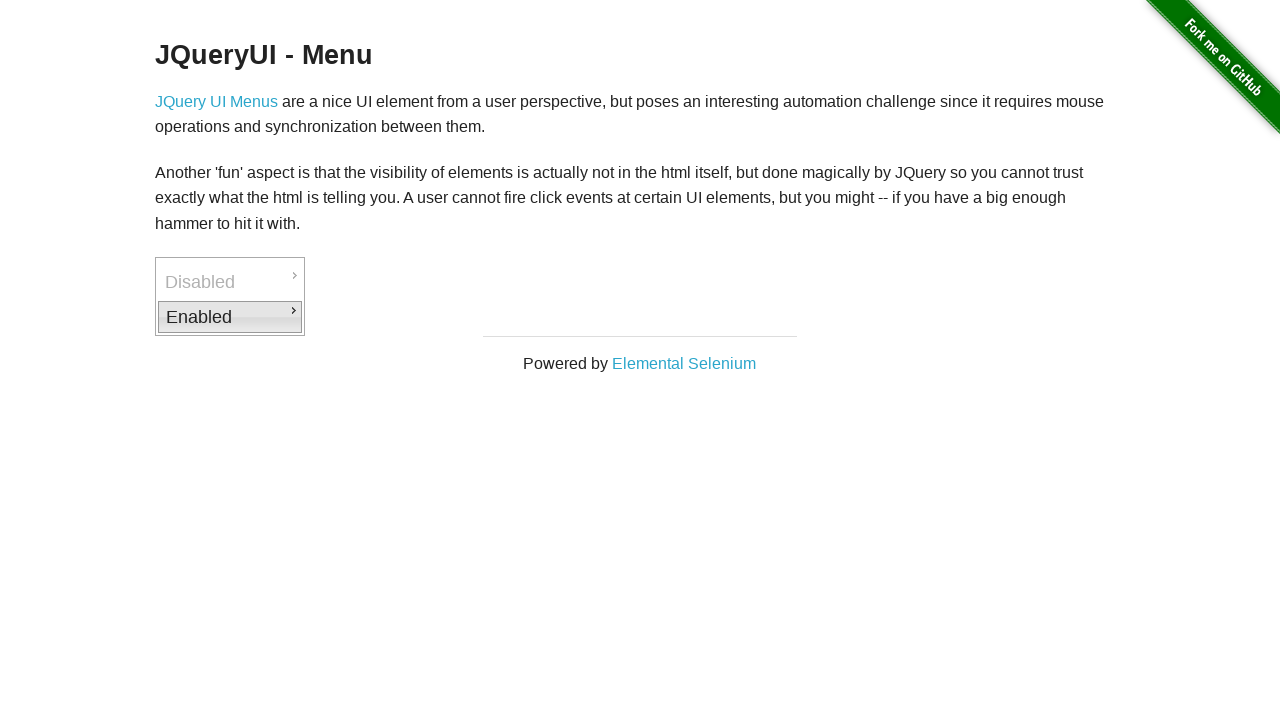

Hovered over 'Downloads' submenu at (376, 319) on #ui-id-4
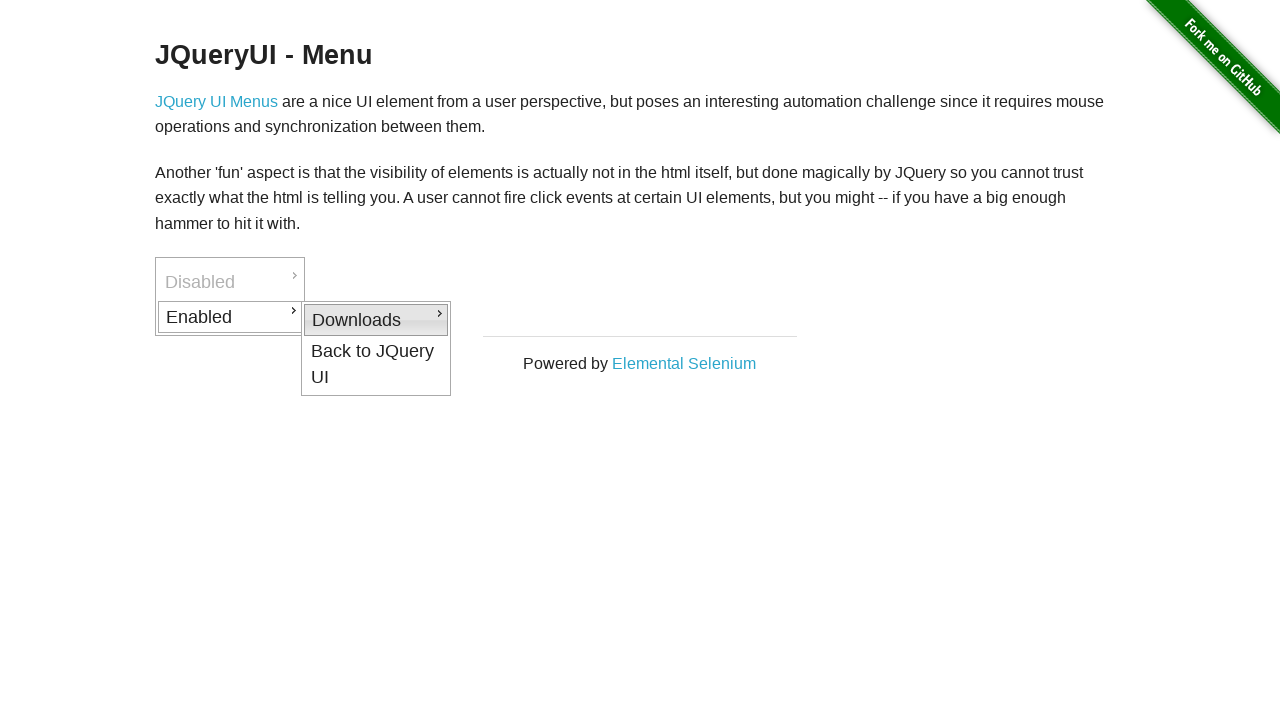

Clicked CSV download option at (522, 352) on text=CSV
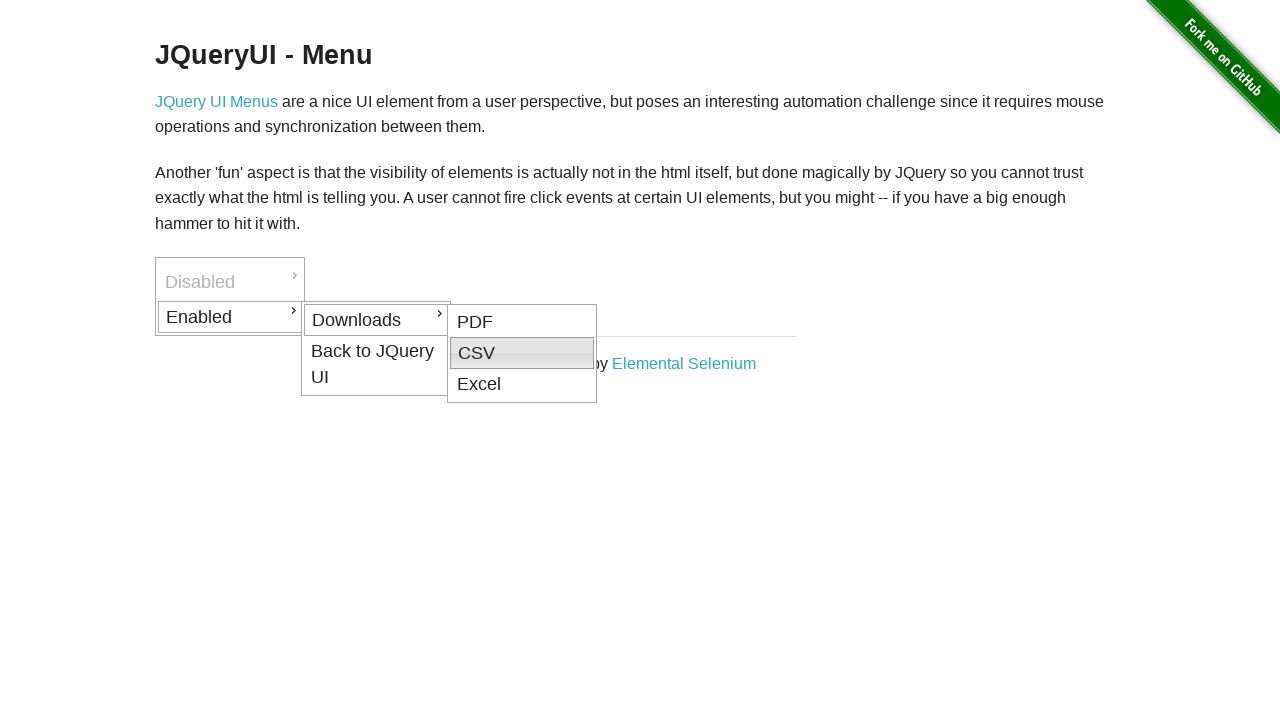

CSV file download completed
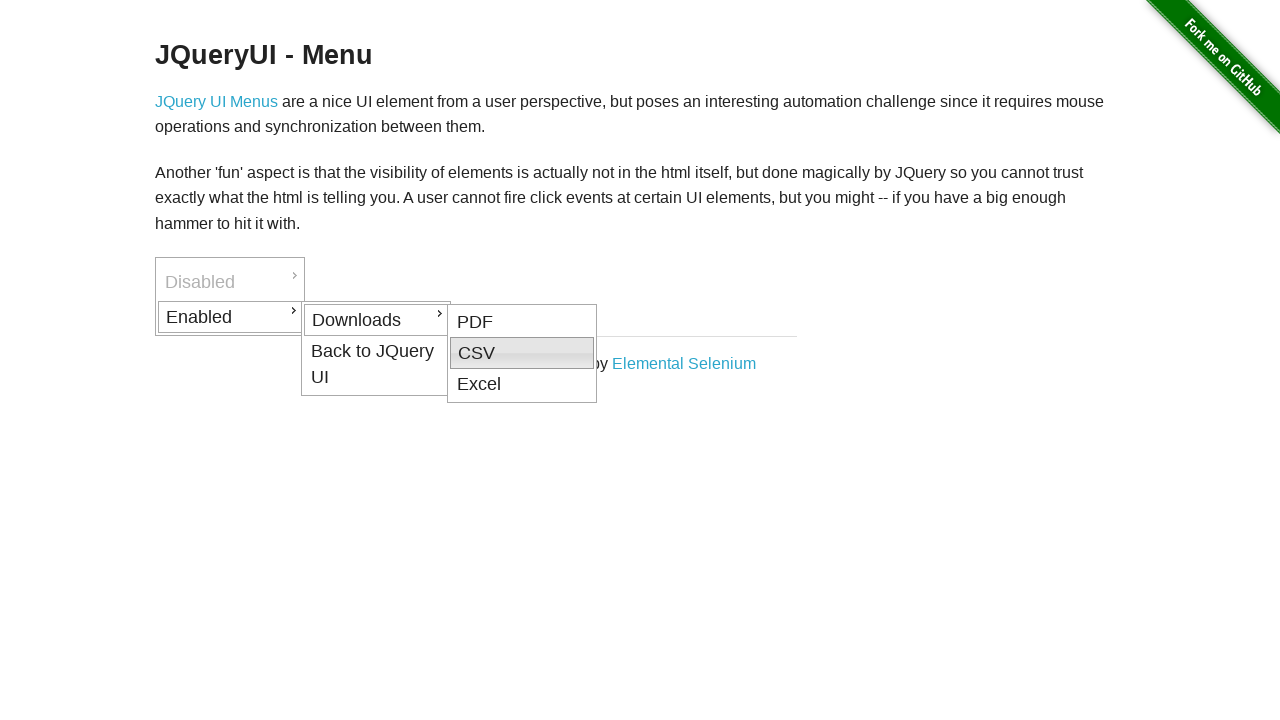

Retrieved download file path
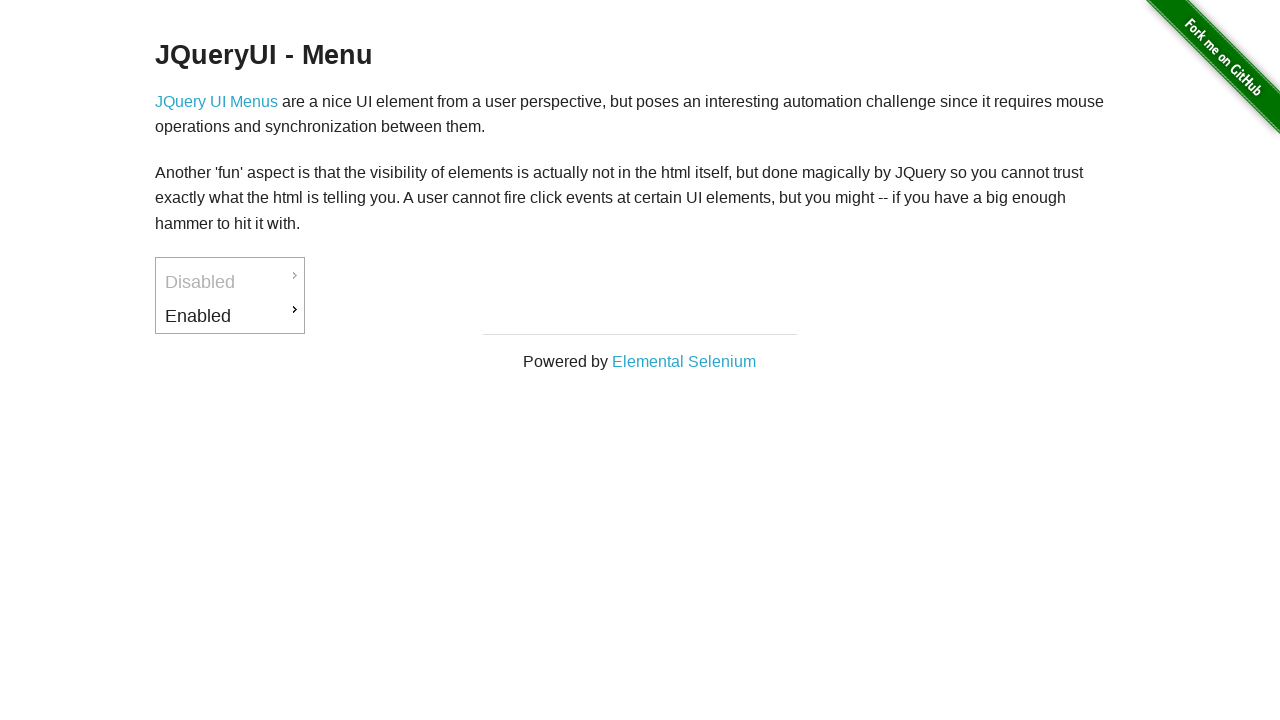

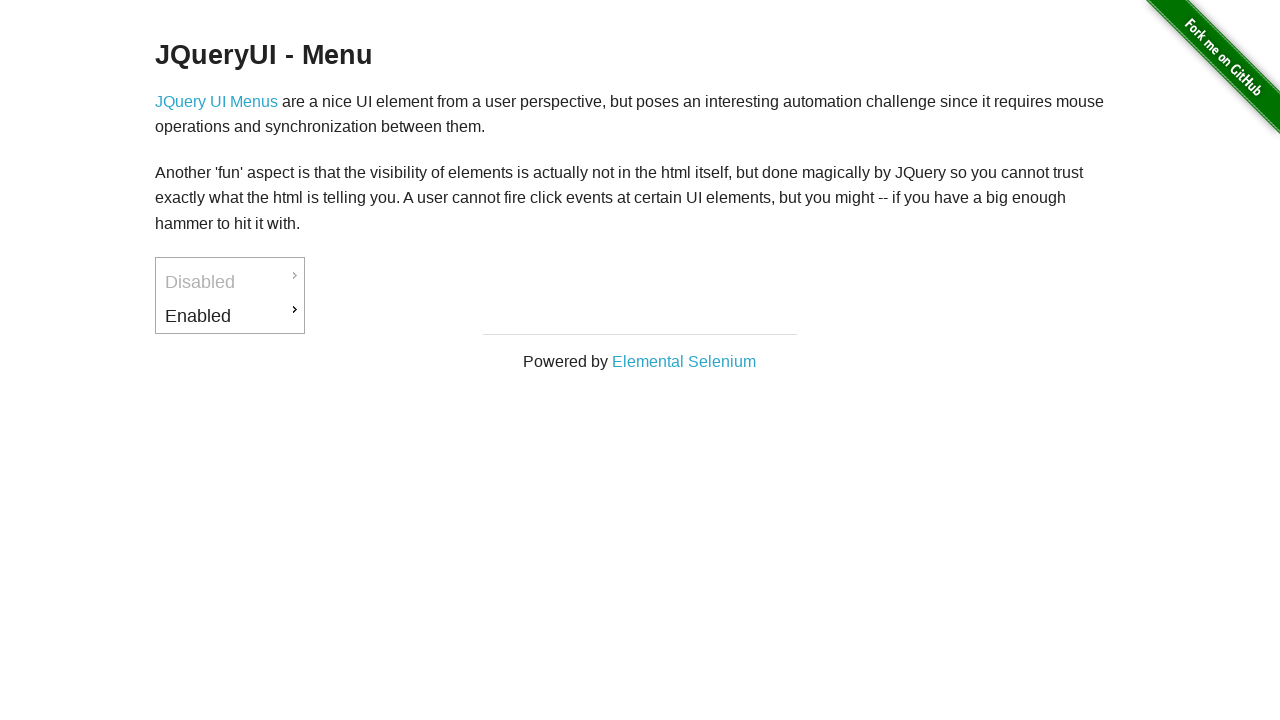